Tests that the text input field is cleared after adding a todo item

Starting URL: https://demo.playwright.dev/todomvc

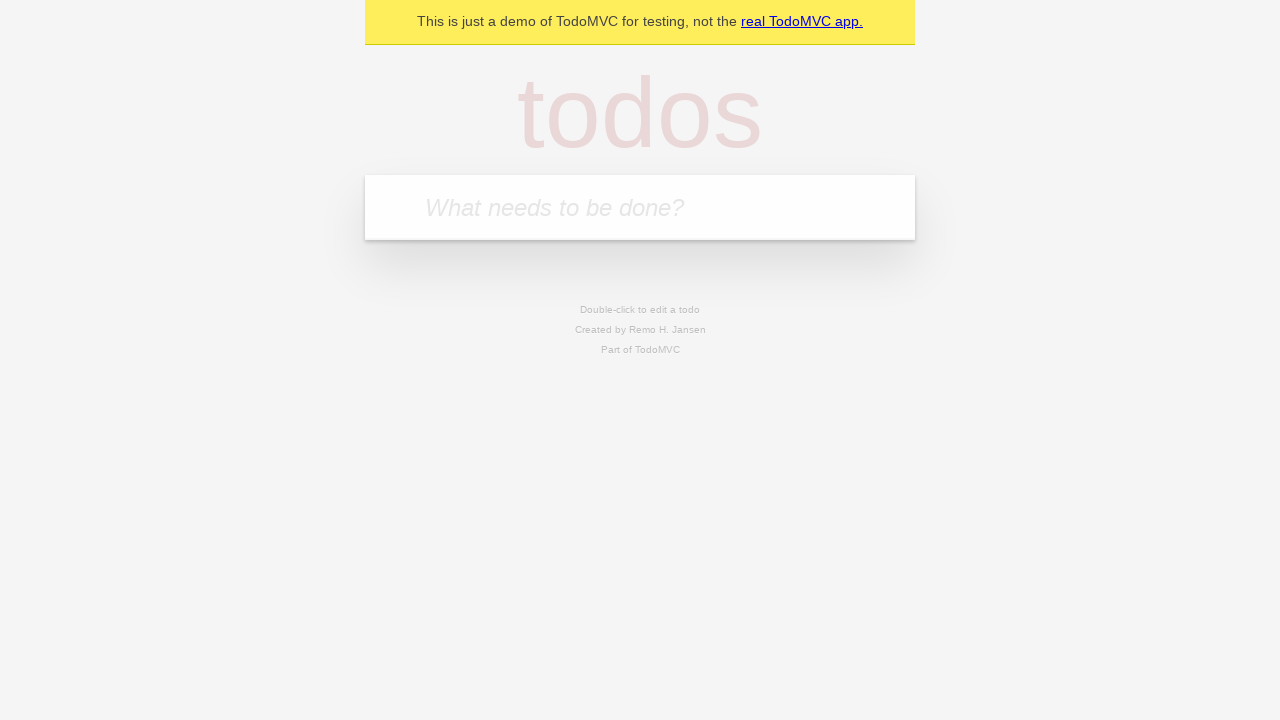

Located the todo input field
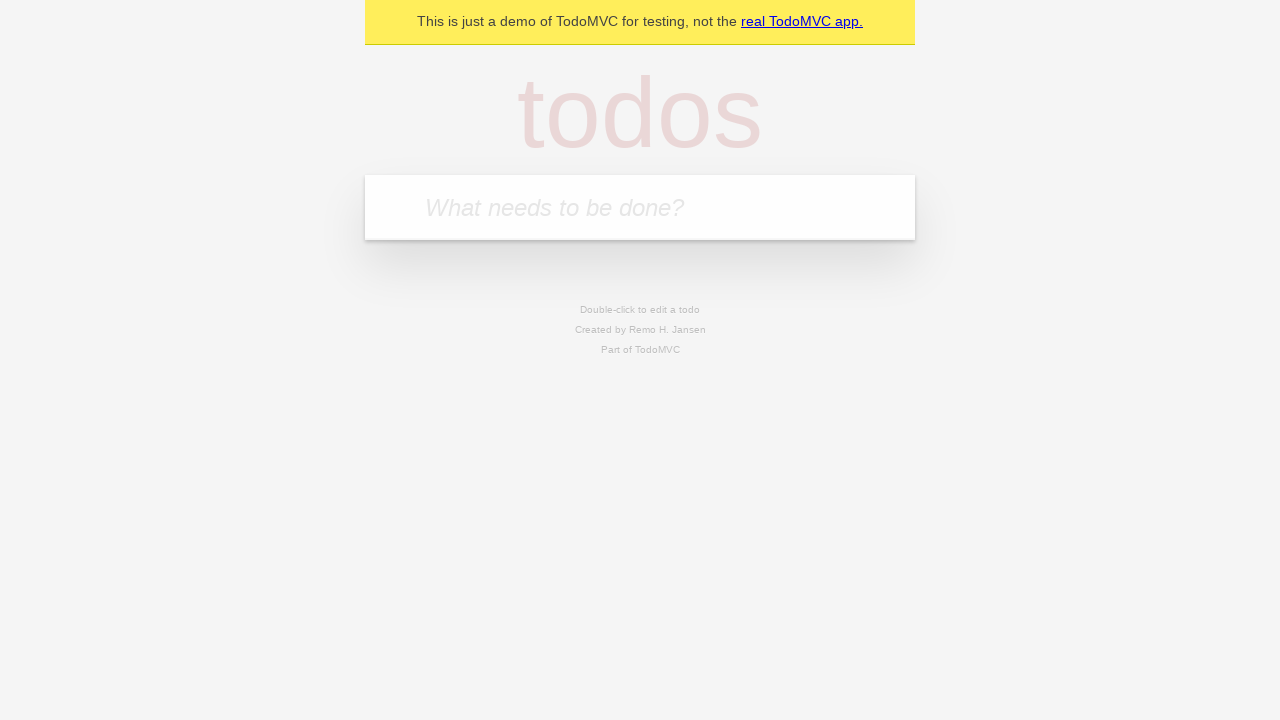

Filled input field with 'buy some cheese' on internal:attr=[placeholder="What needs to be done?"i]
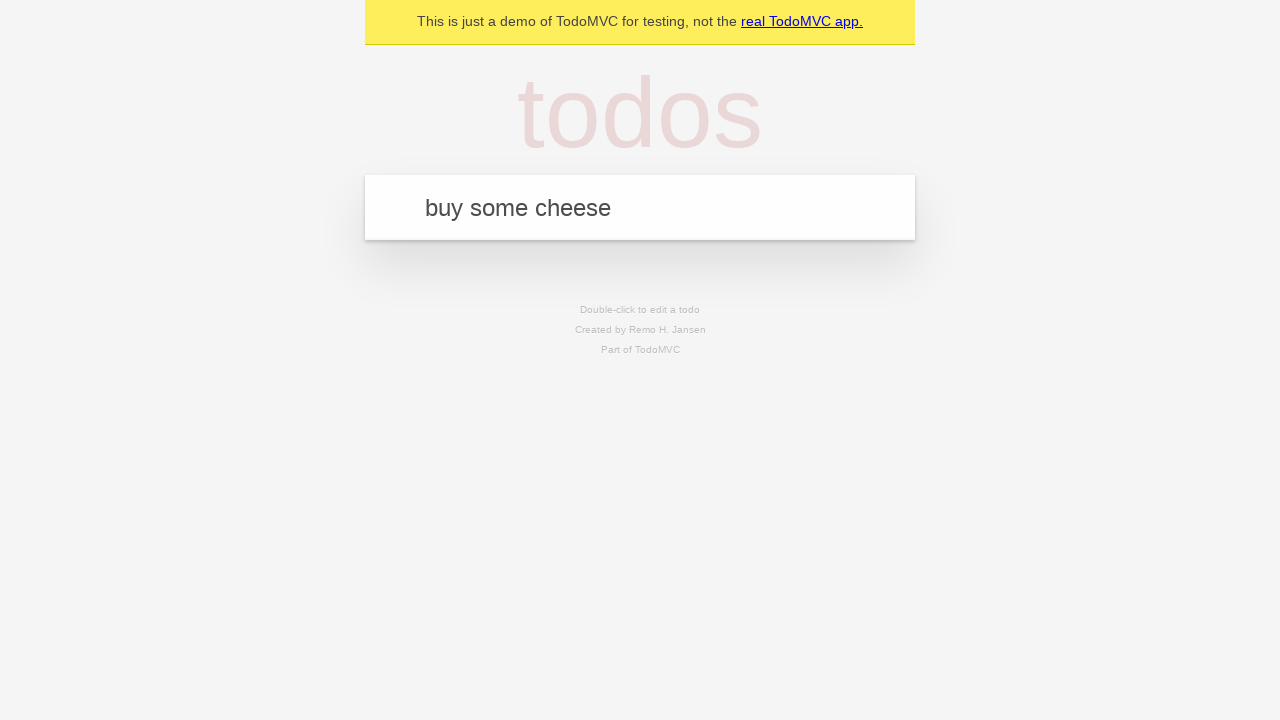

Pressed Enter to add the todo item on internal:attr=[placeholder="What needs to be done?"i]
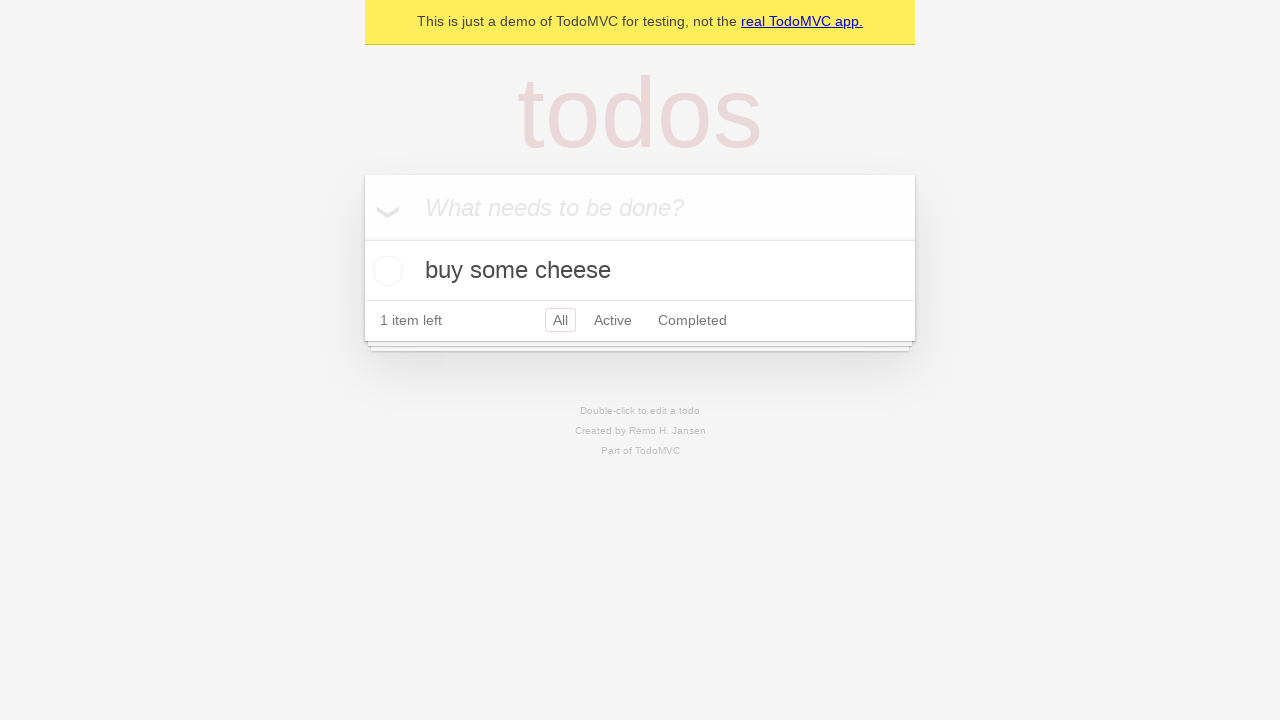

Todo item was successfully added and rendered
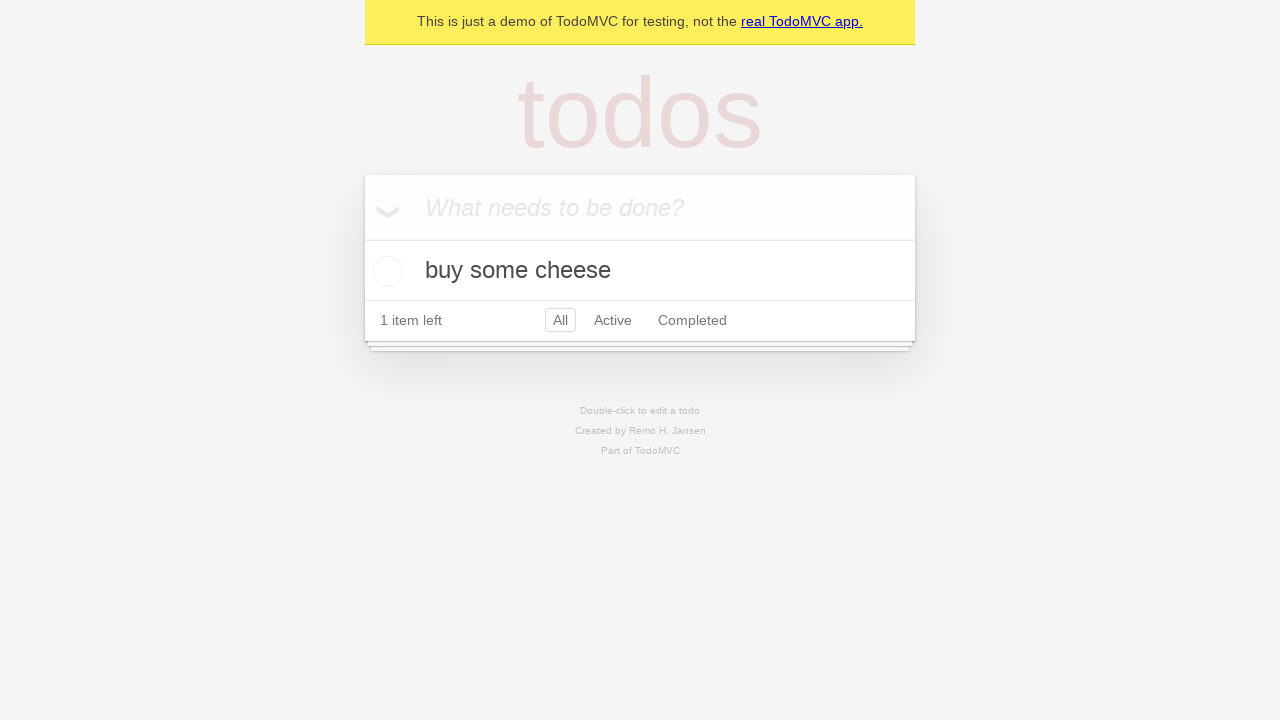

Verified that the input field was cleared after adding the todo
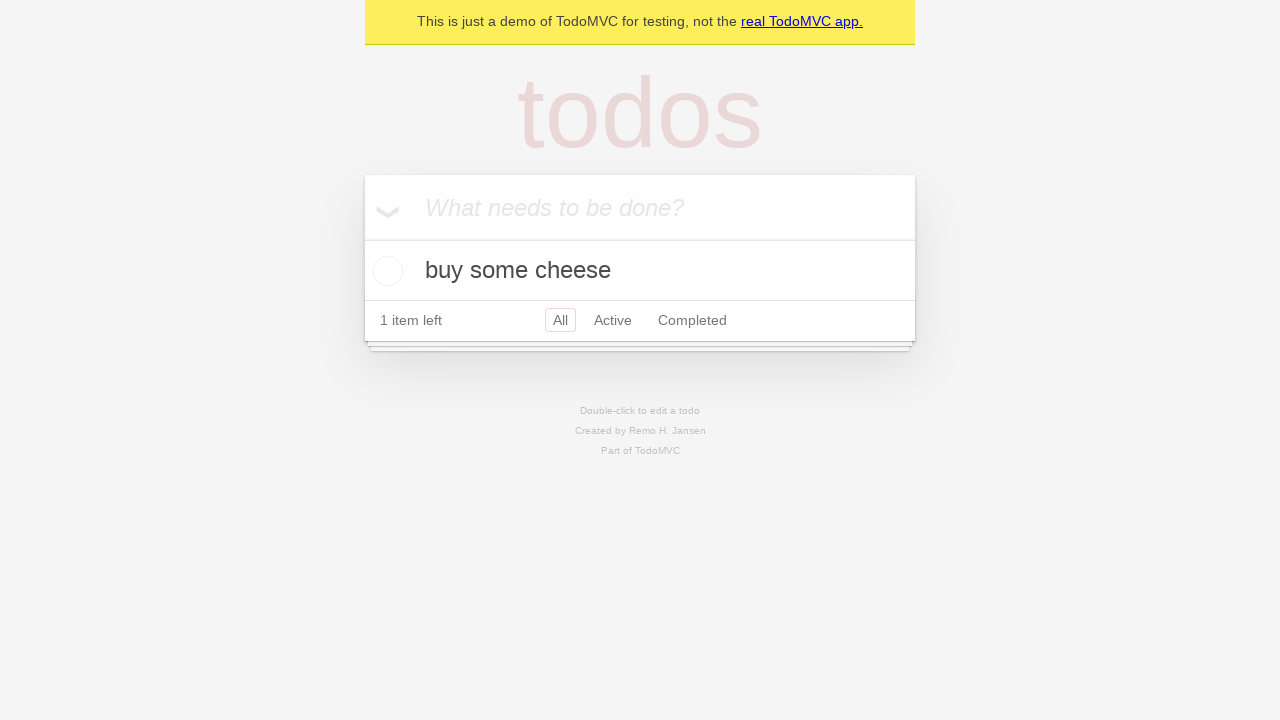

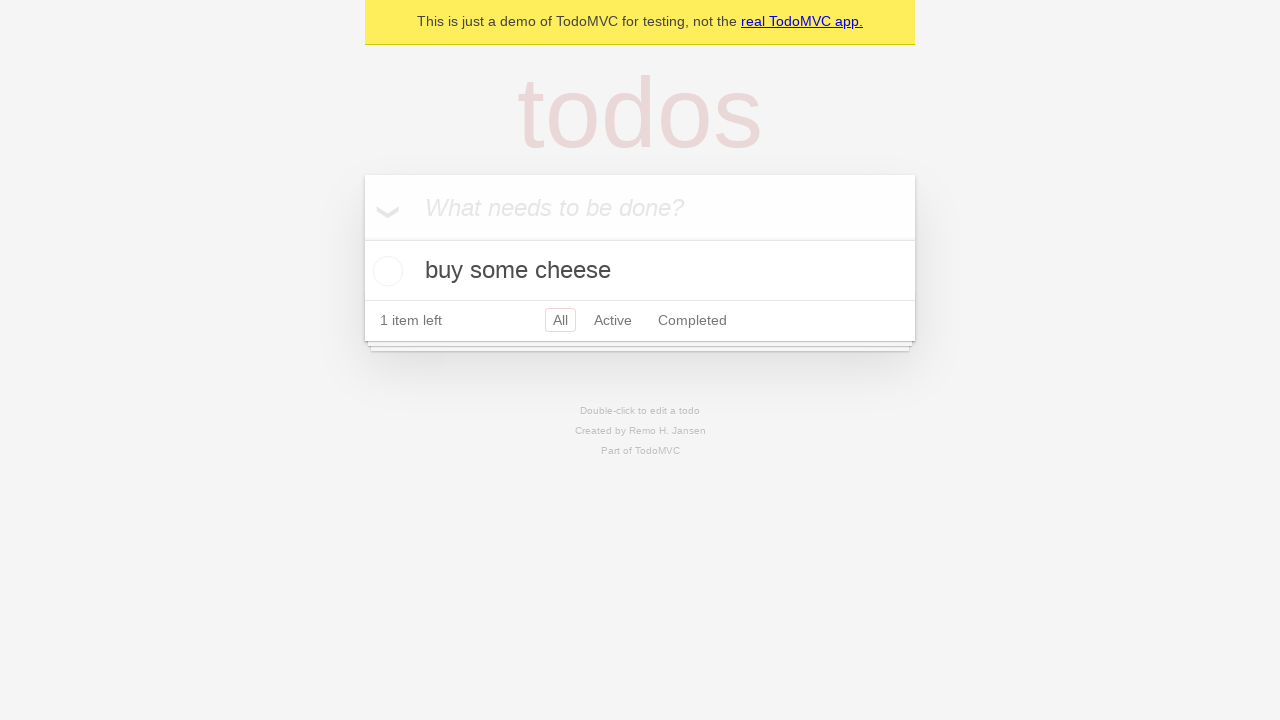